Tests that the "Clear completed" button displays correct text when a todo is marked as completed.

Starting URL: https://demo.playwright.dev/todomvc

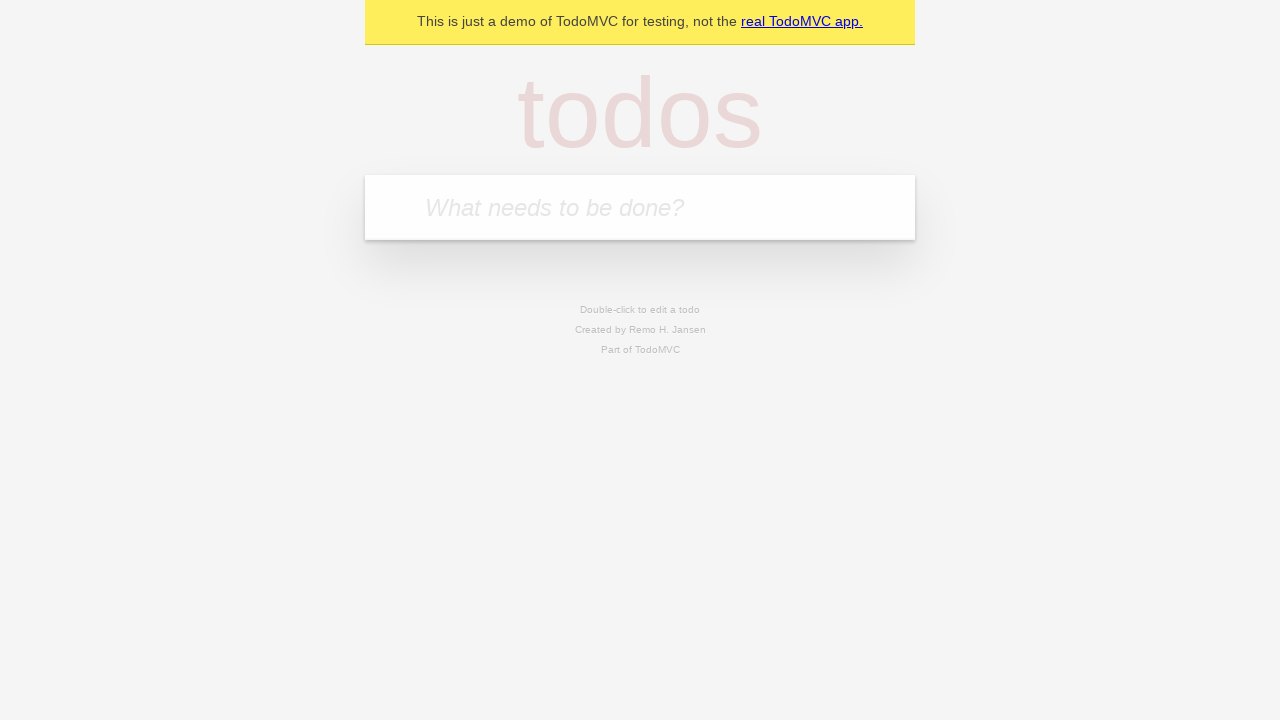

Filled todo input with 'buy some cheese' on internal:attr=[placeholder="What needs to be done?"i]
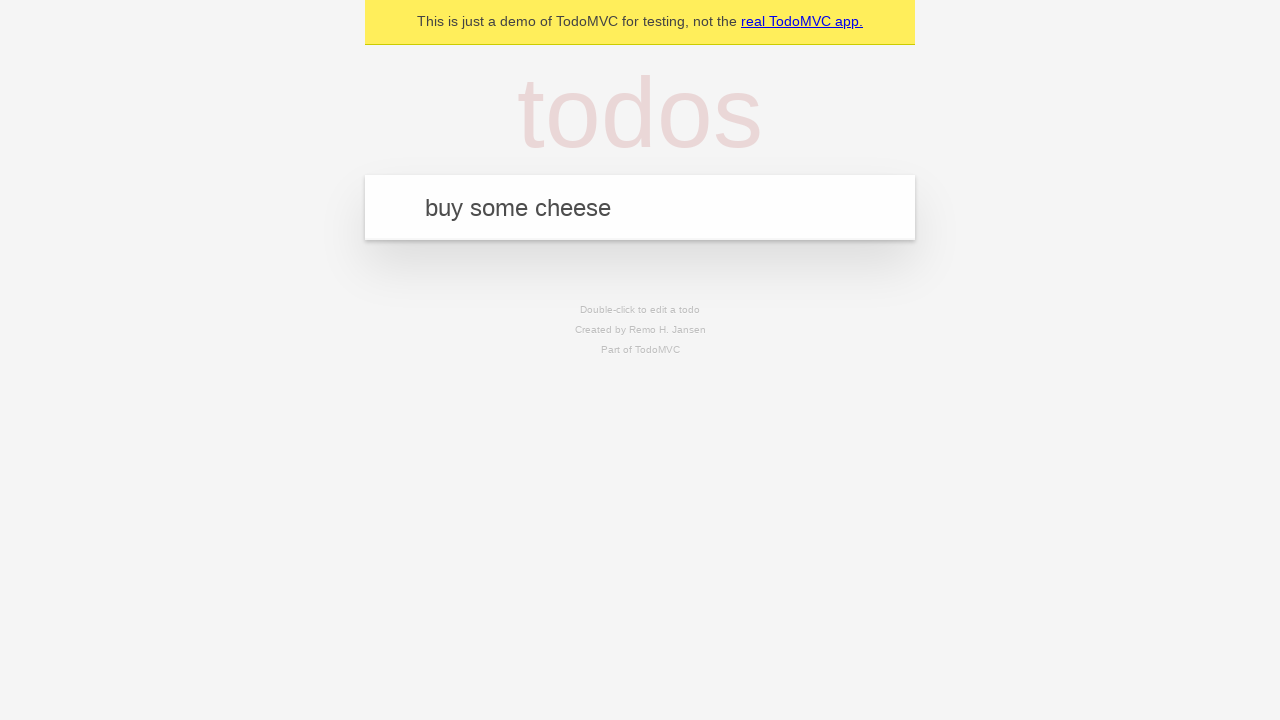

Pressed Enter to create first todo on internal:attr=[placeholder="What needs to be done?"i]
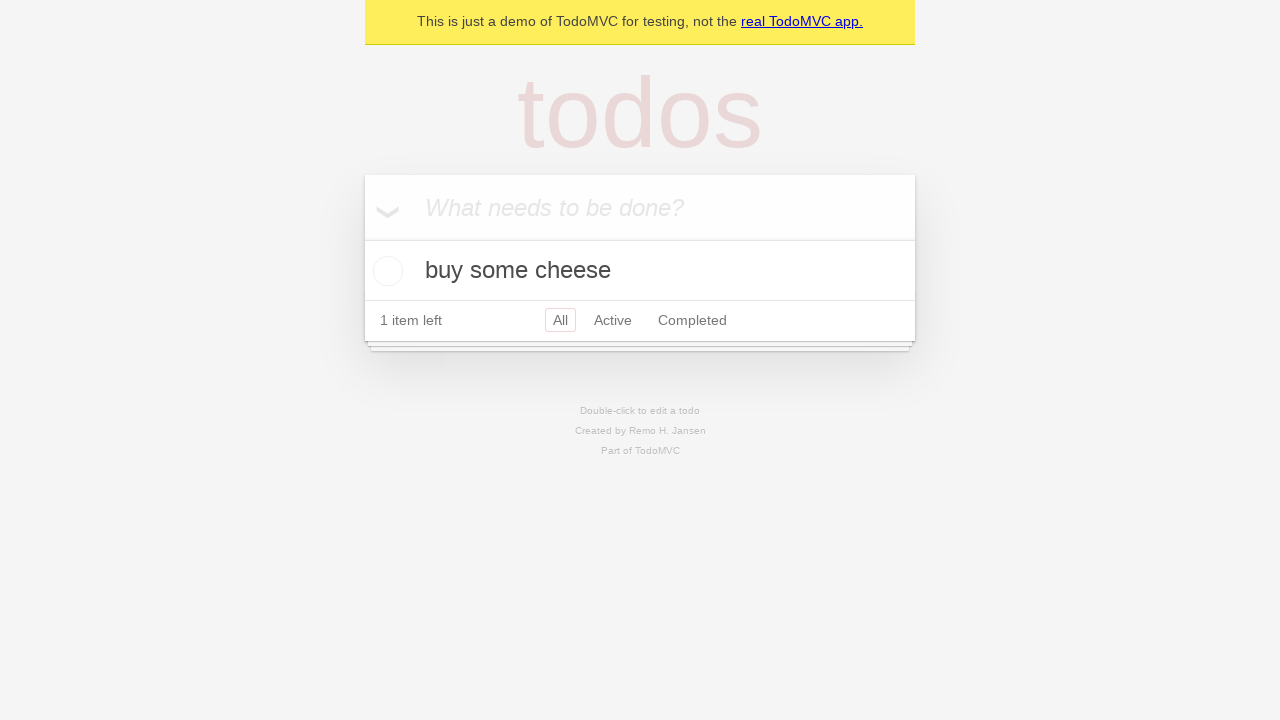

Filled todo input with 'feed the cat' on internal:attr=[placeholder="What needs to be done?"i]
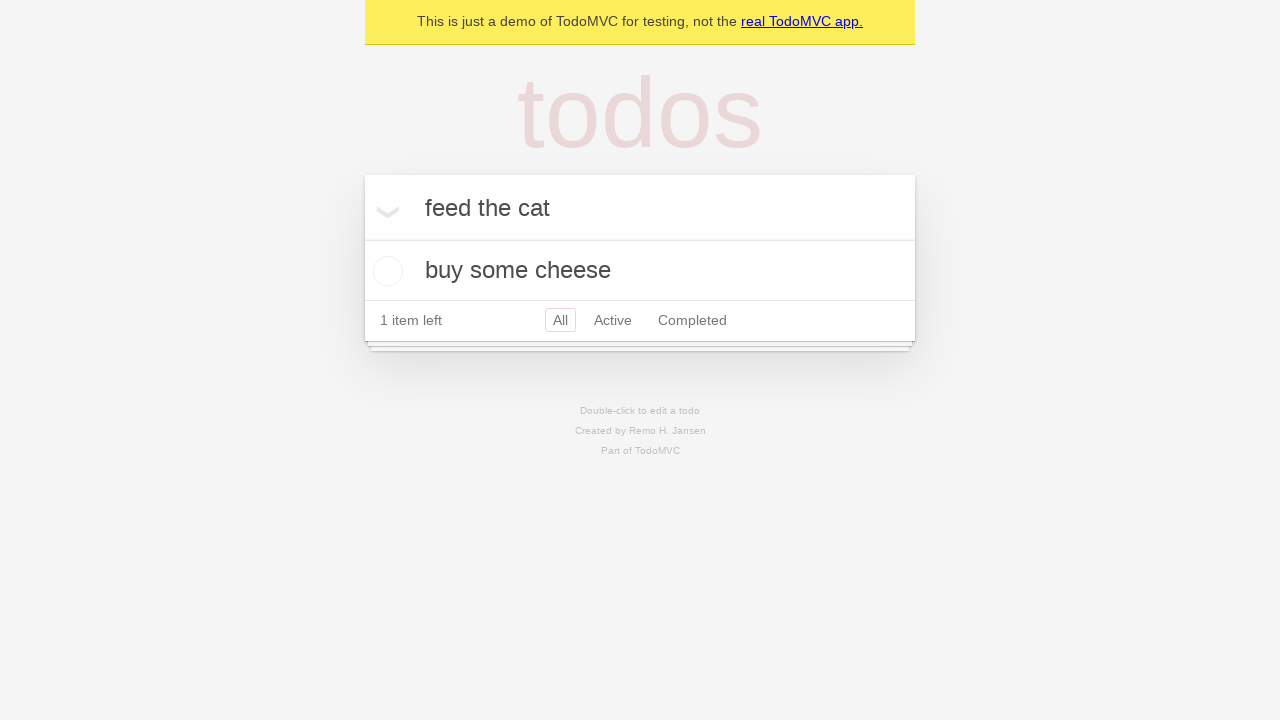

Pressed Enter to create second todo on internal:attr=[placeholder="What needs to be done?"i]
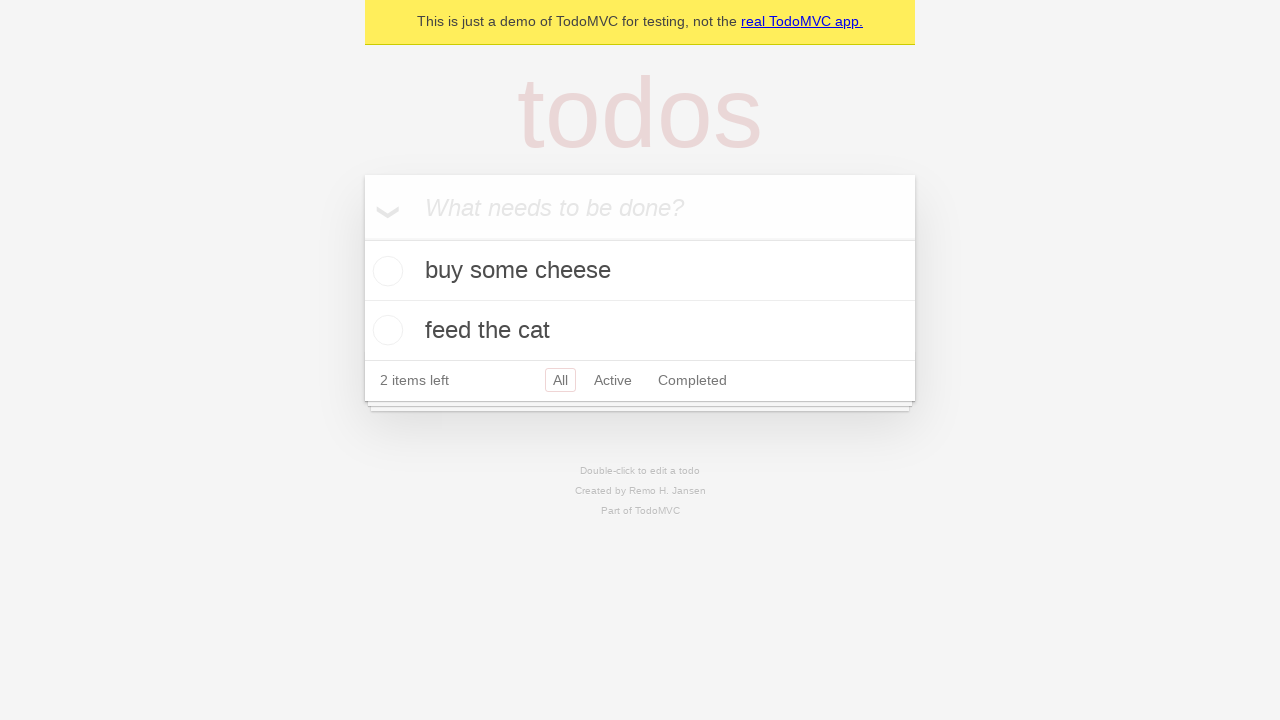

Filled todo input with 'book a doctors appointment' on internal:attr=[placeholder="What needs to be done?"i]
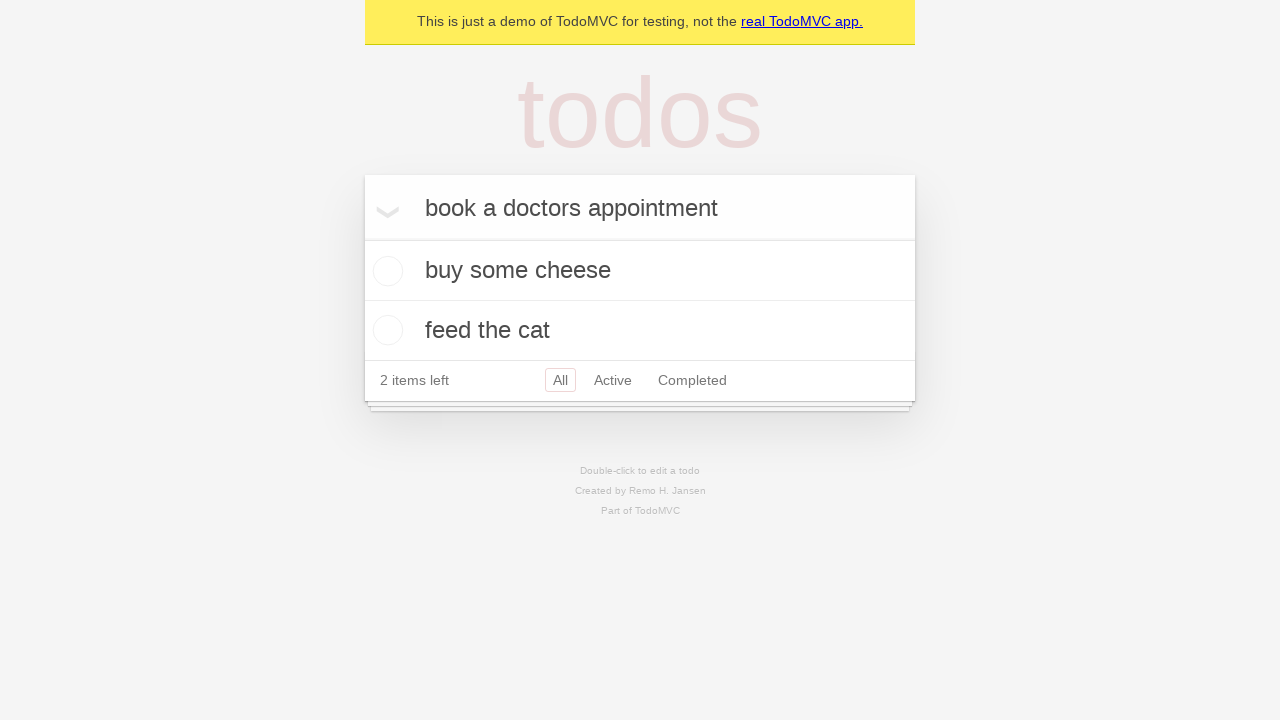

Pressed Enter to create third todo on internal:attr=[placeholder="What needs to be done?"i]
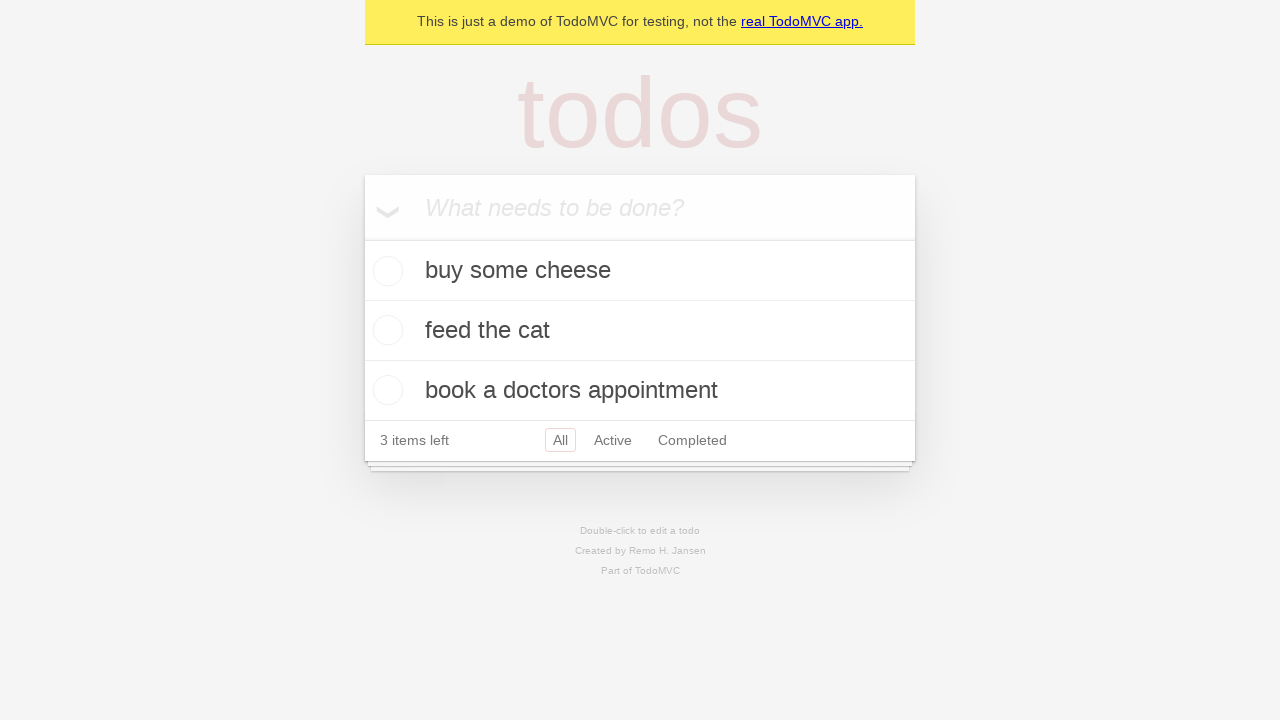

Marked first todo as completed at (385, 271) on .todo-list li .toggle >> nth=0
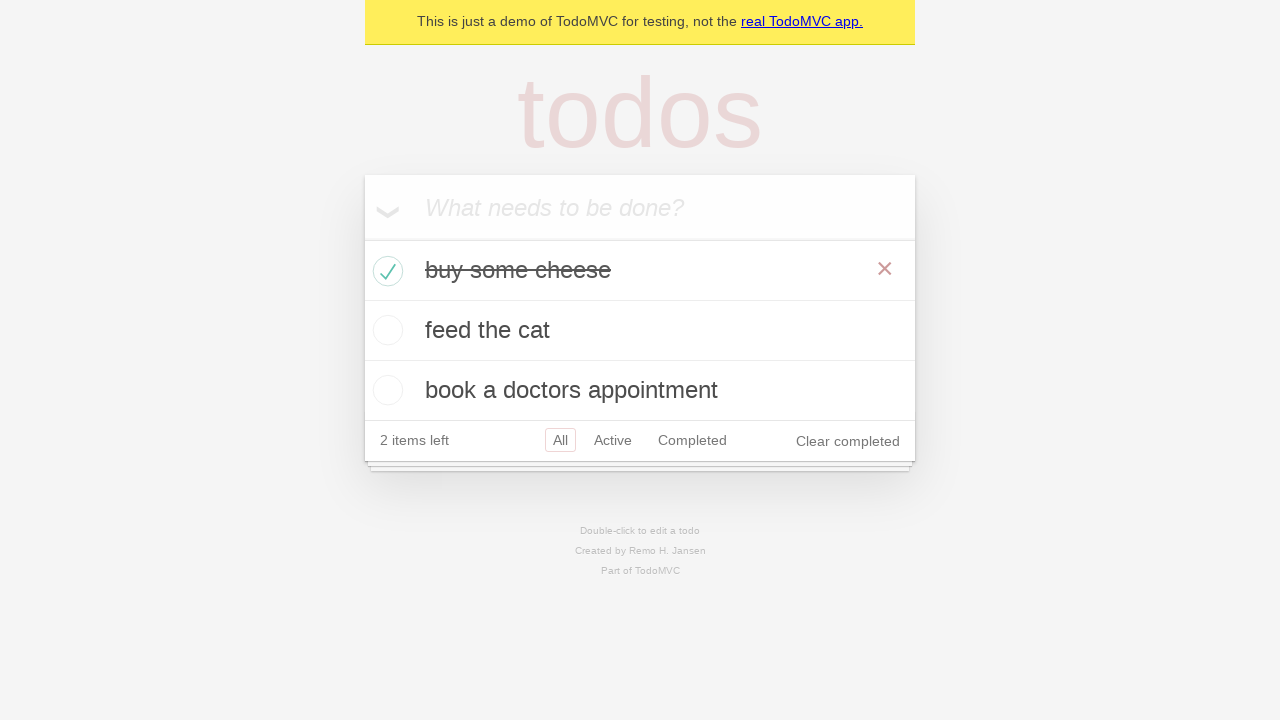

Clear completed button appeared
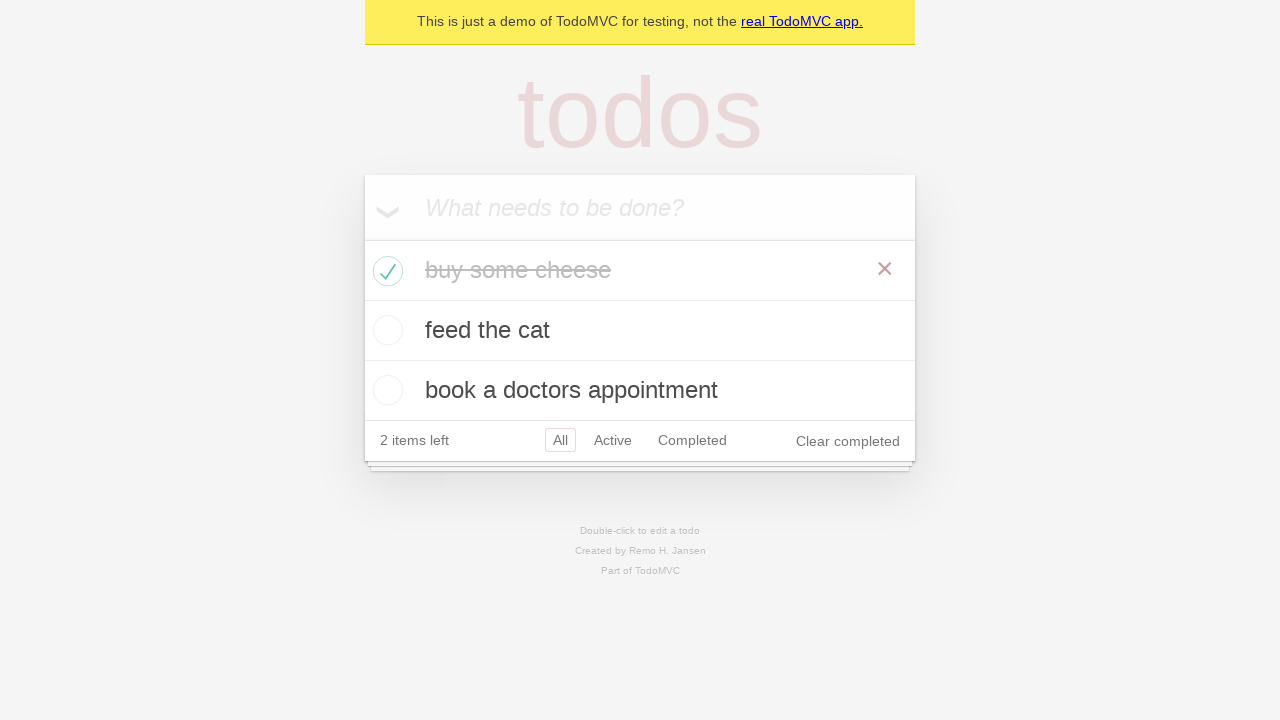

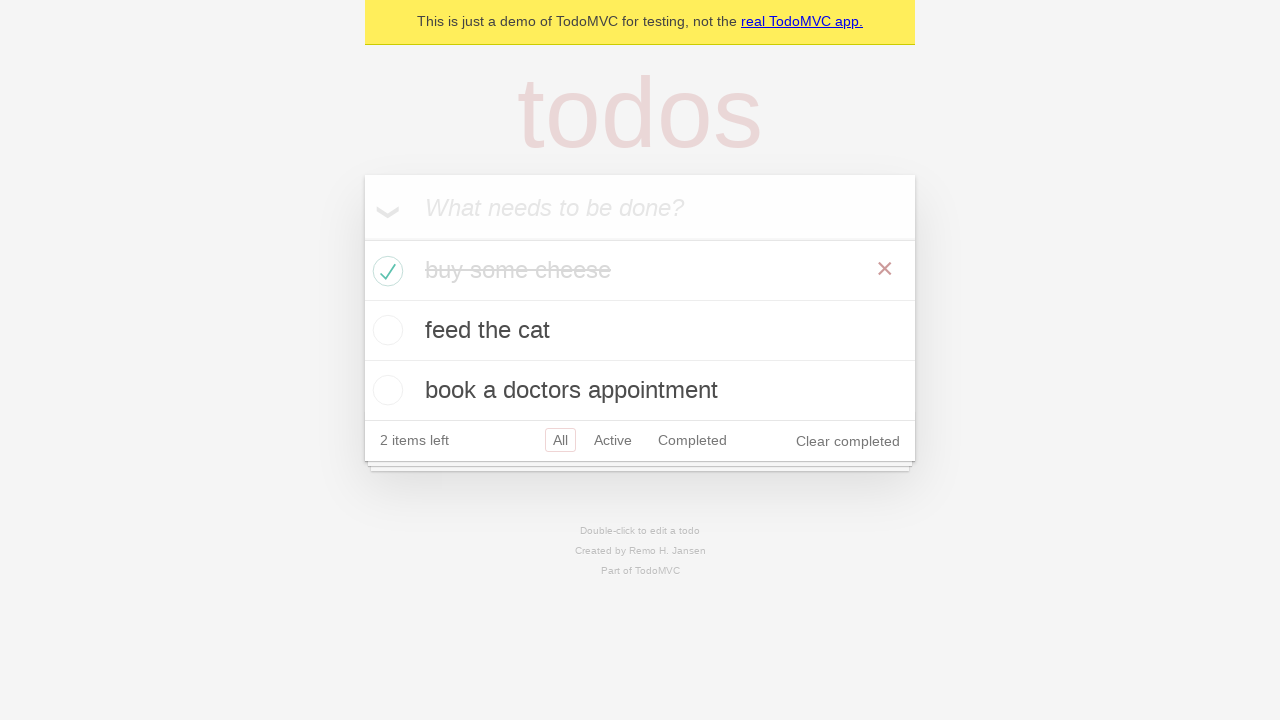